Tests file download functionality by navigating to a download page and clicking on a download link

Starting URL: https://the-internet.herokuapp.com/download

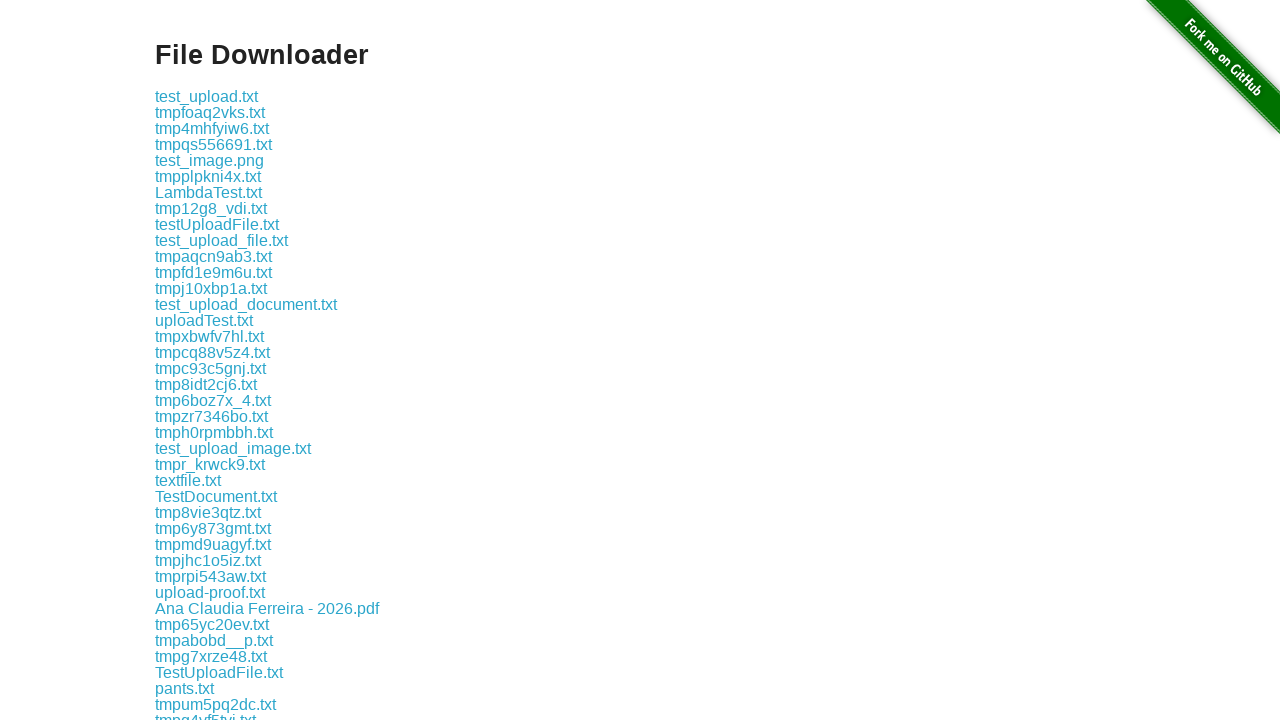

Clicked on the third download link at (212, 128) on xpath=//html/body/div[2]/div/div/a[3]
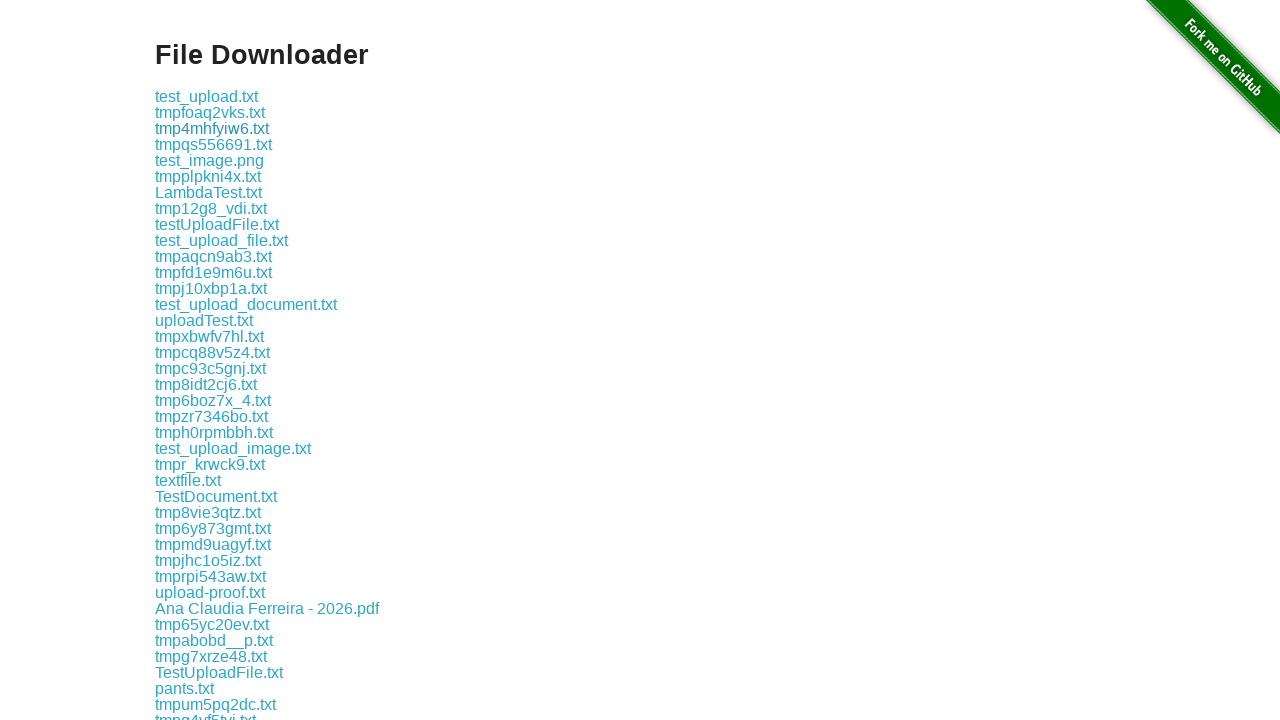

Waited 2 seconds for download to initiate
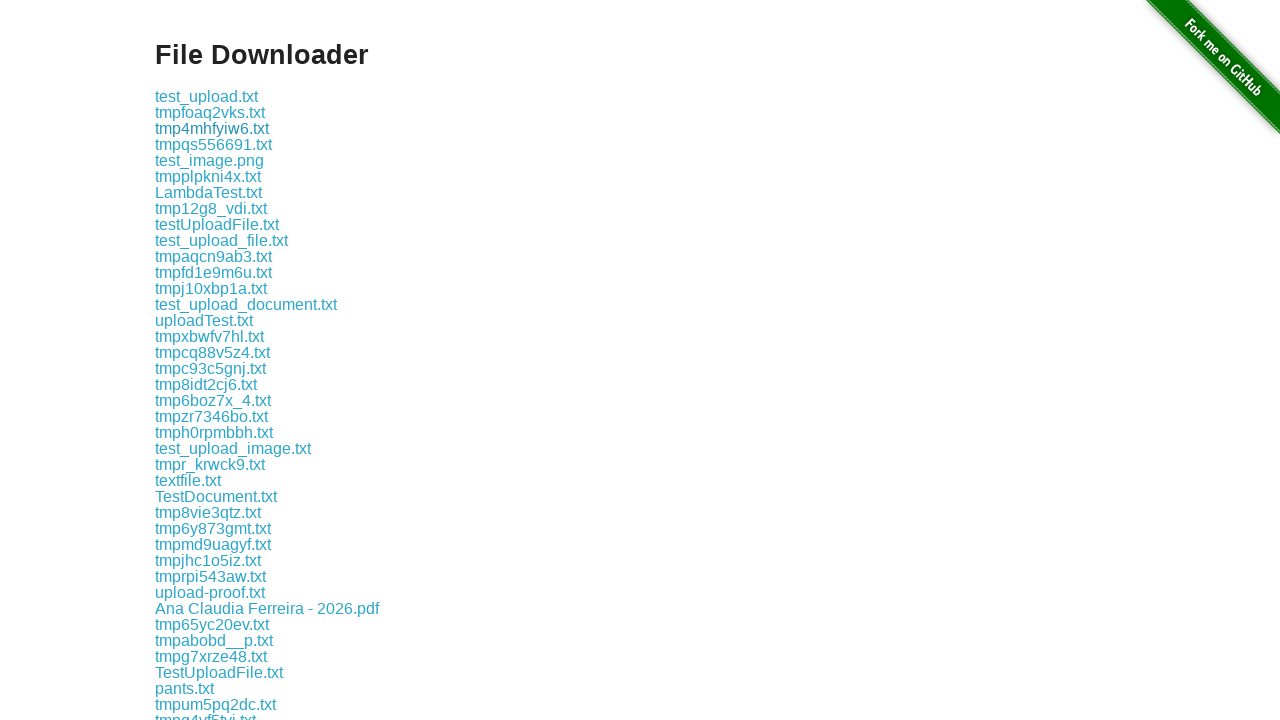

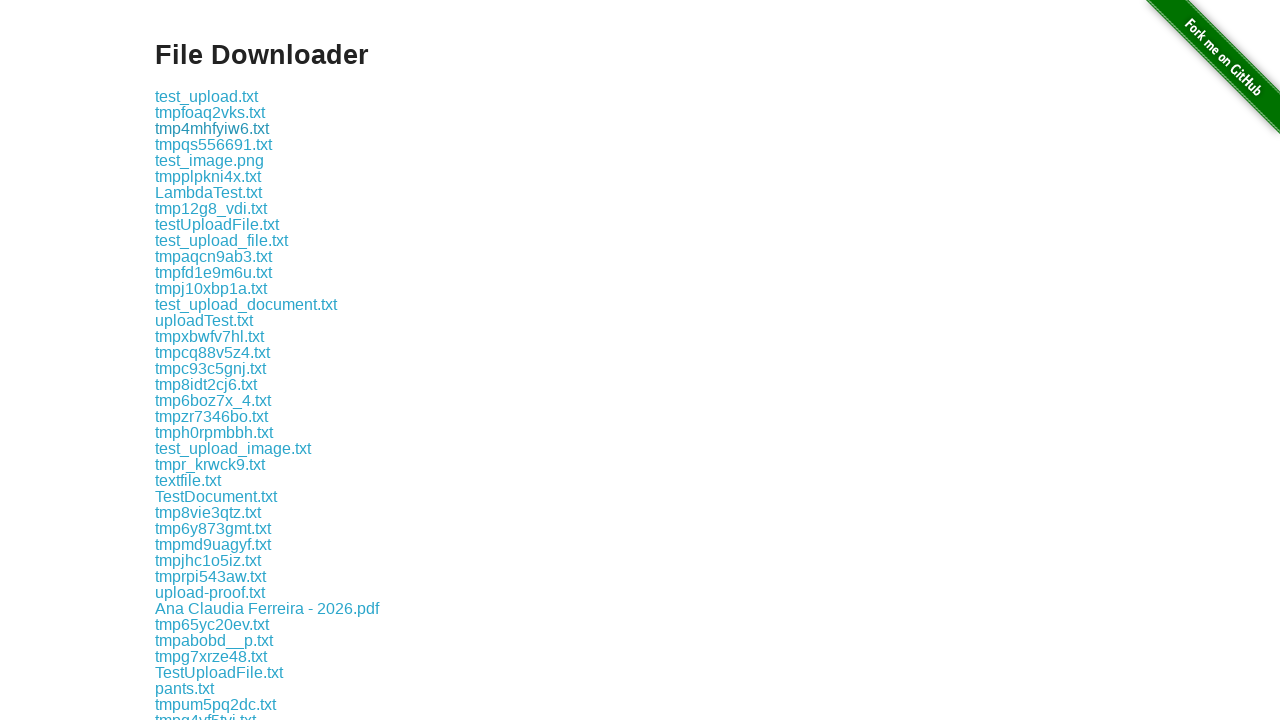